Navigates to Gmail's homepage and maximizes the browser window. This is a minimal script that only performs basic browser setup.

Starting URL: https://gmail.com

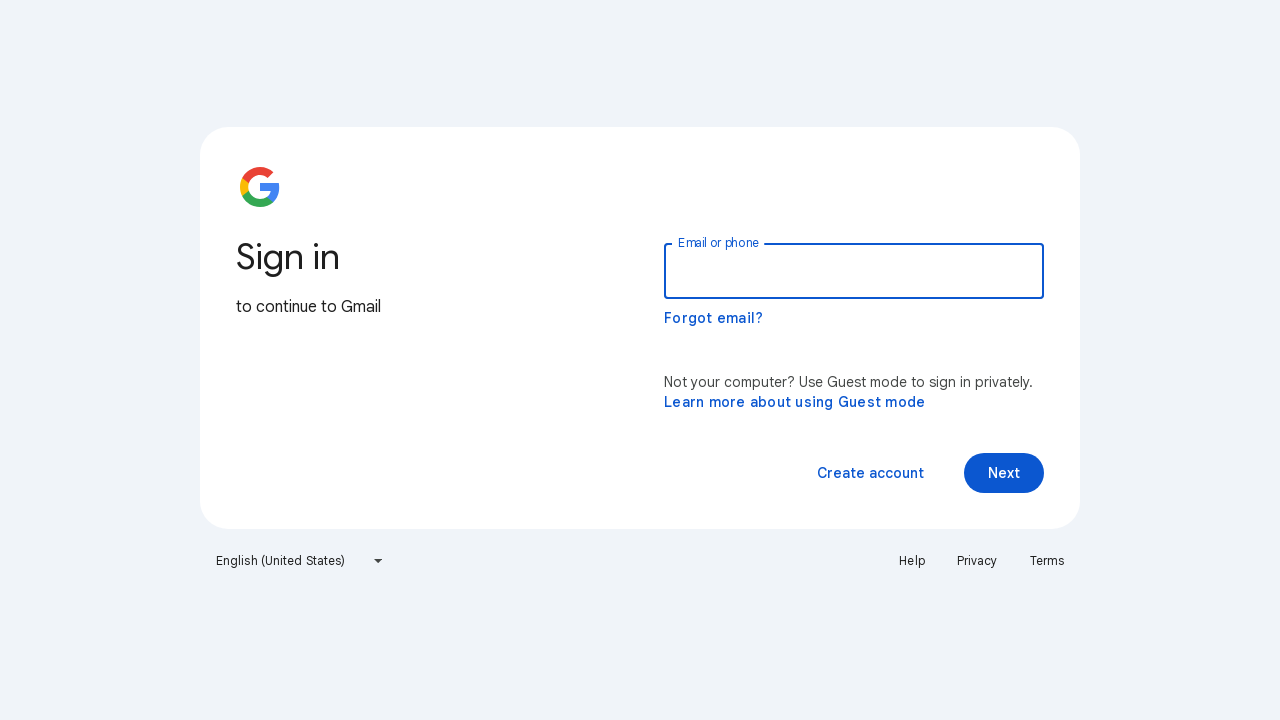

Navigated to Gmail homepage
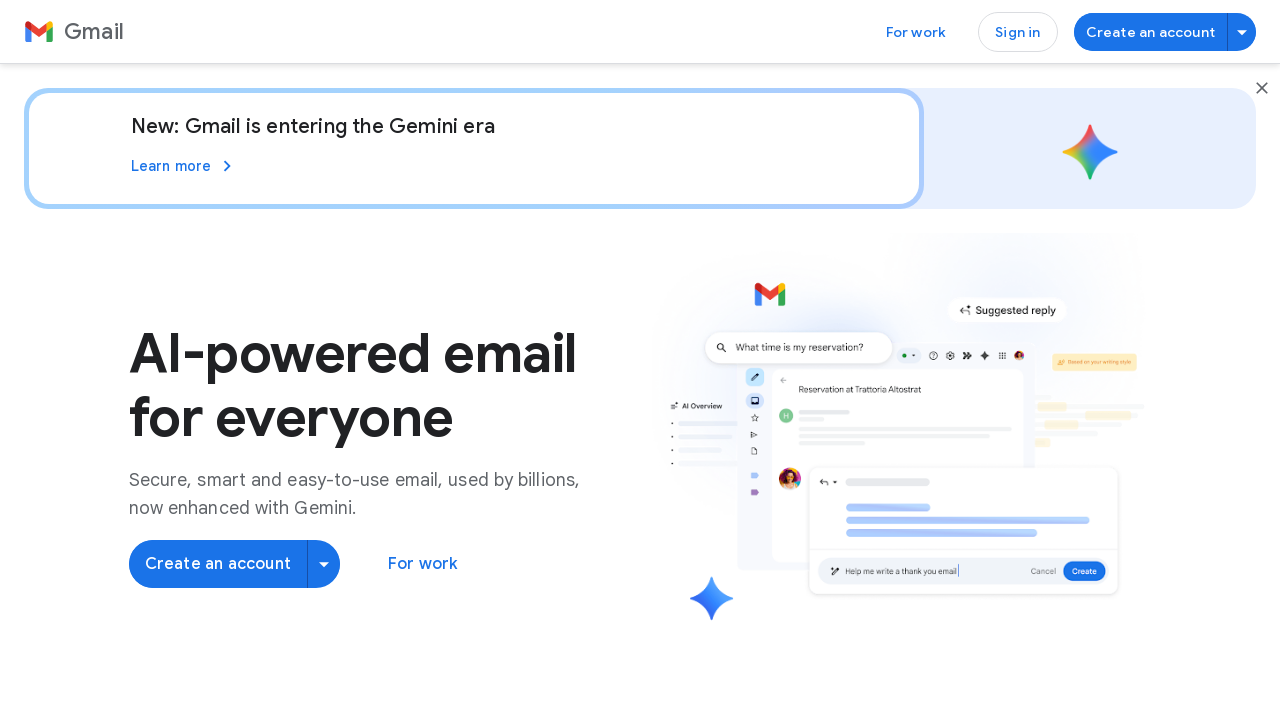

Maximized browser window to 1920x1080
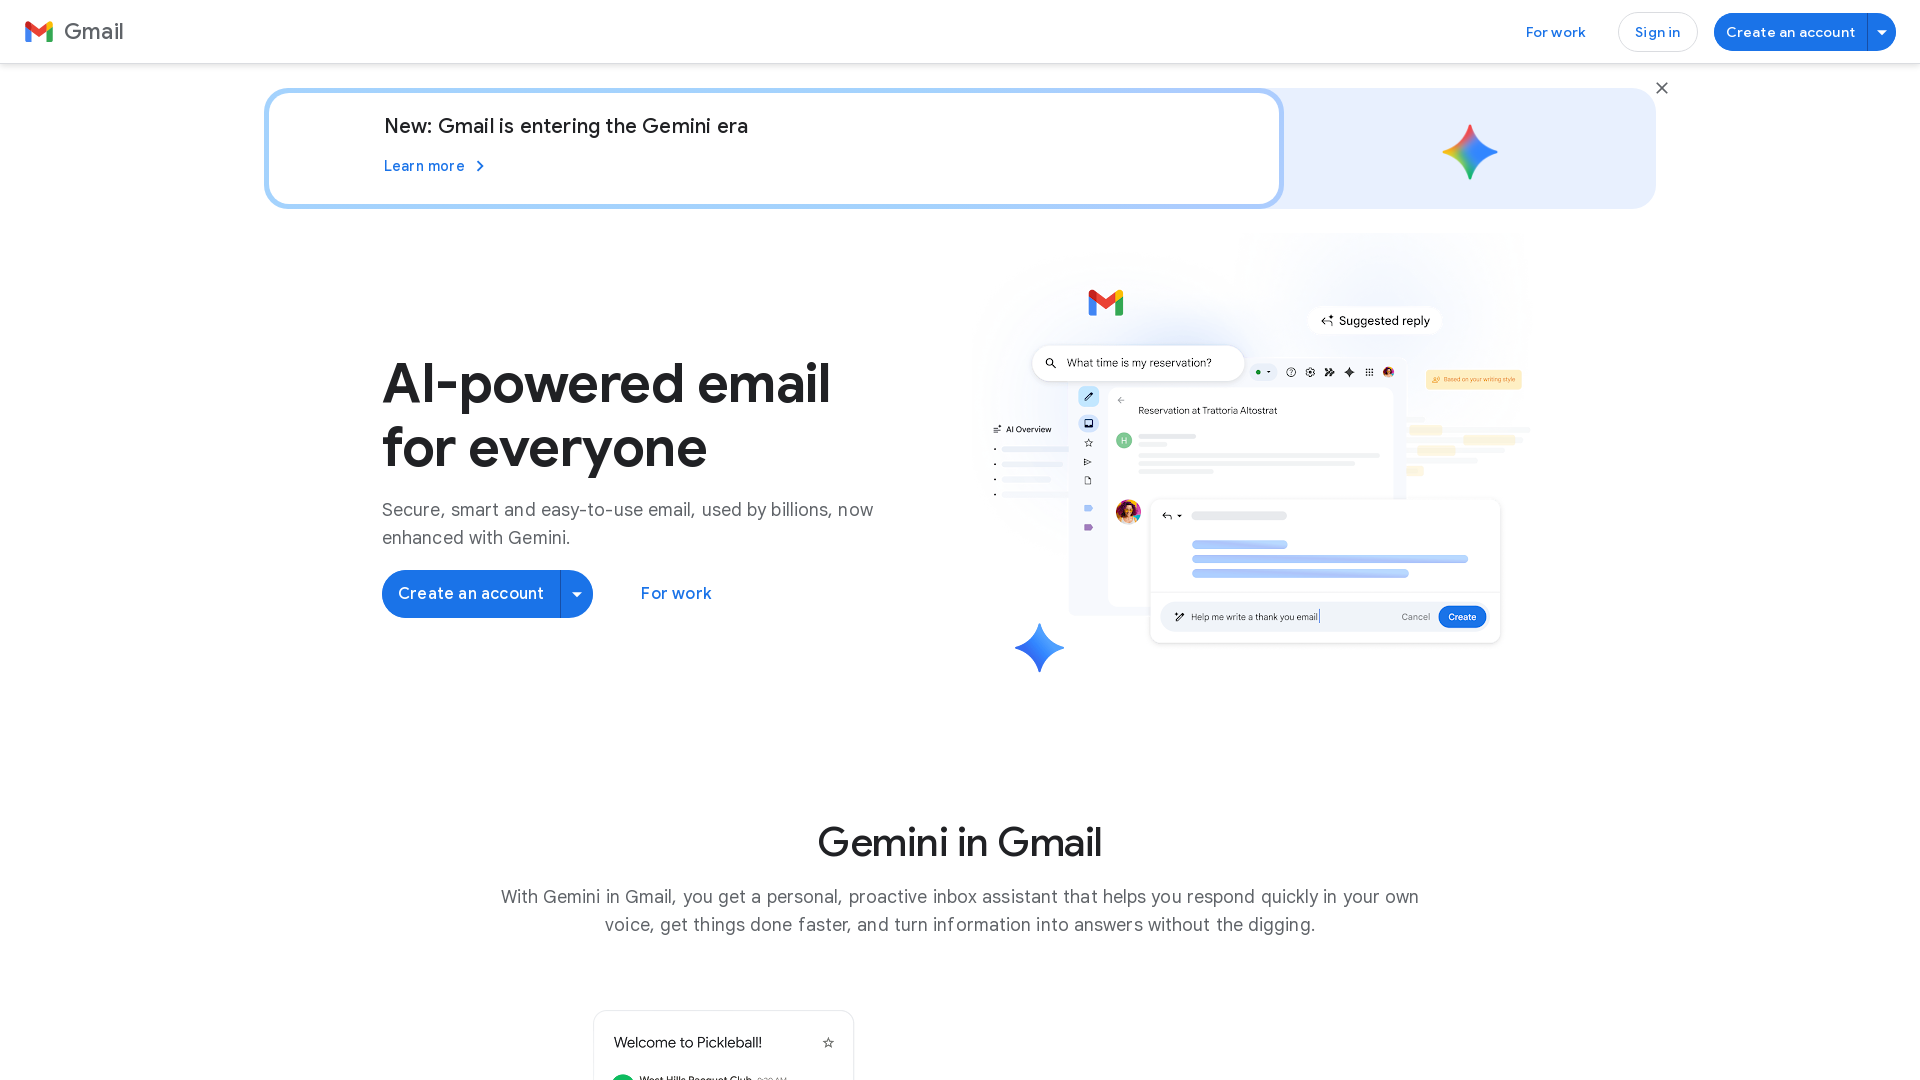

Page DOM content loaded
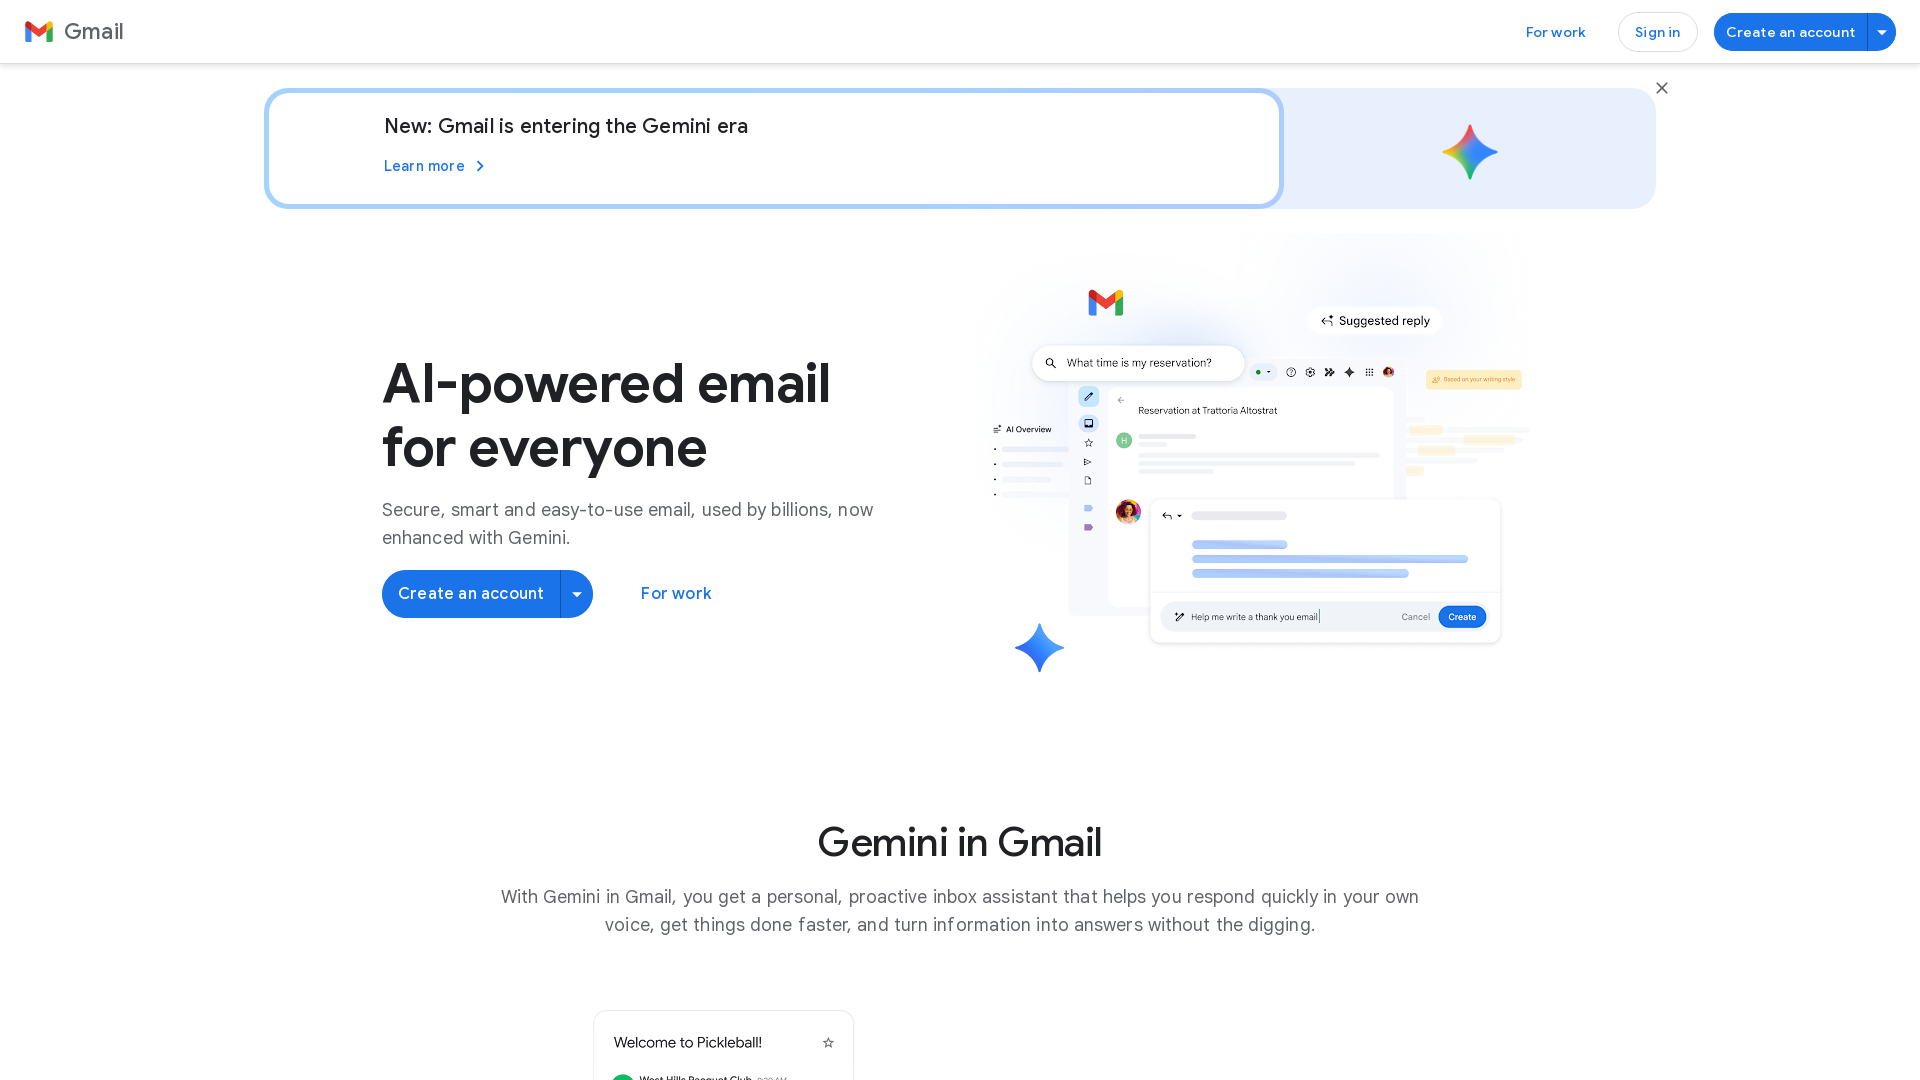

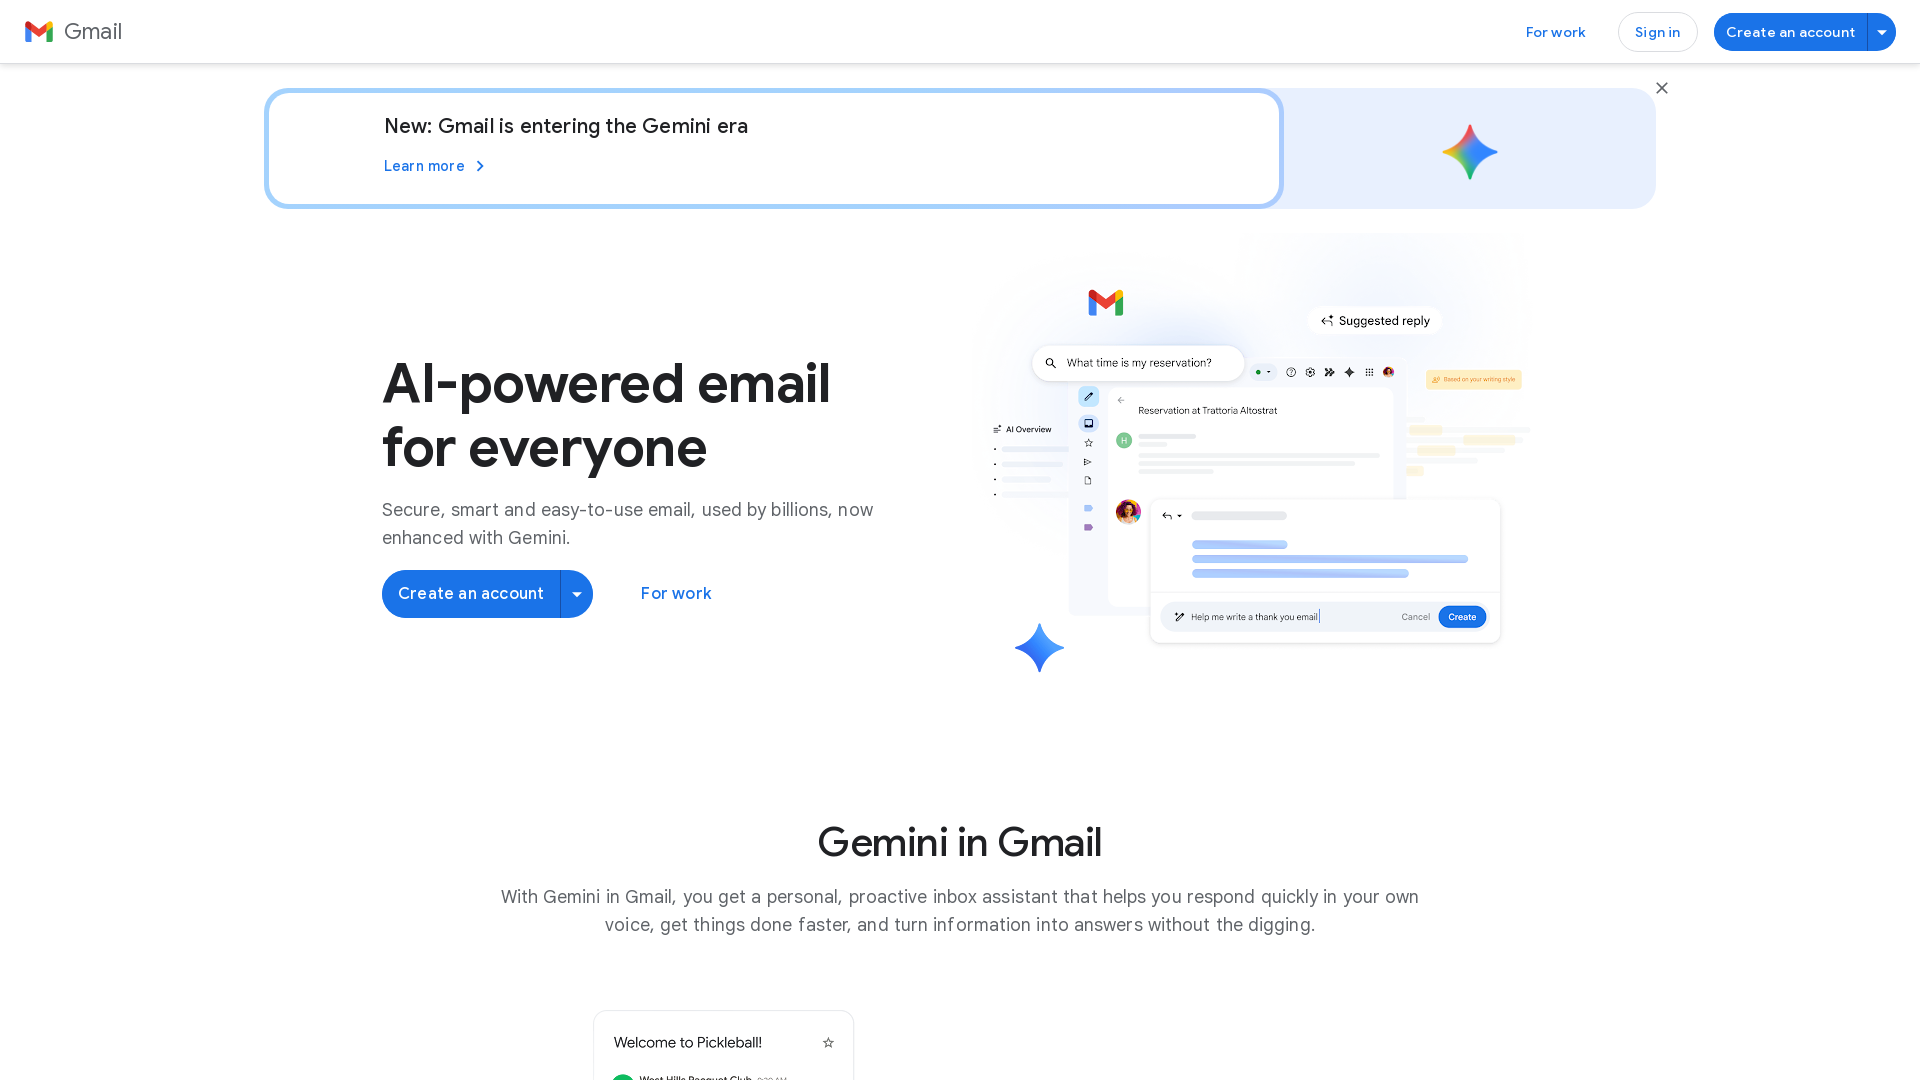